Tests child window handling by verifying a blinking link exists and clicking it to open a new window, then reading text from the child window

Starting URL: https://www.rahulshettyacademy.com/loginpagePractise/

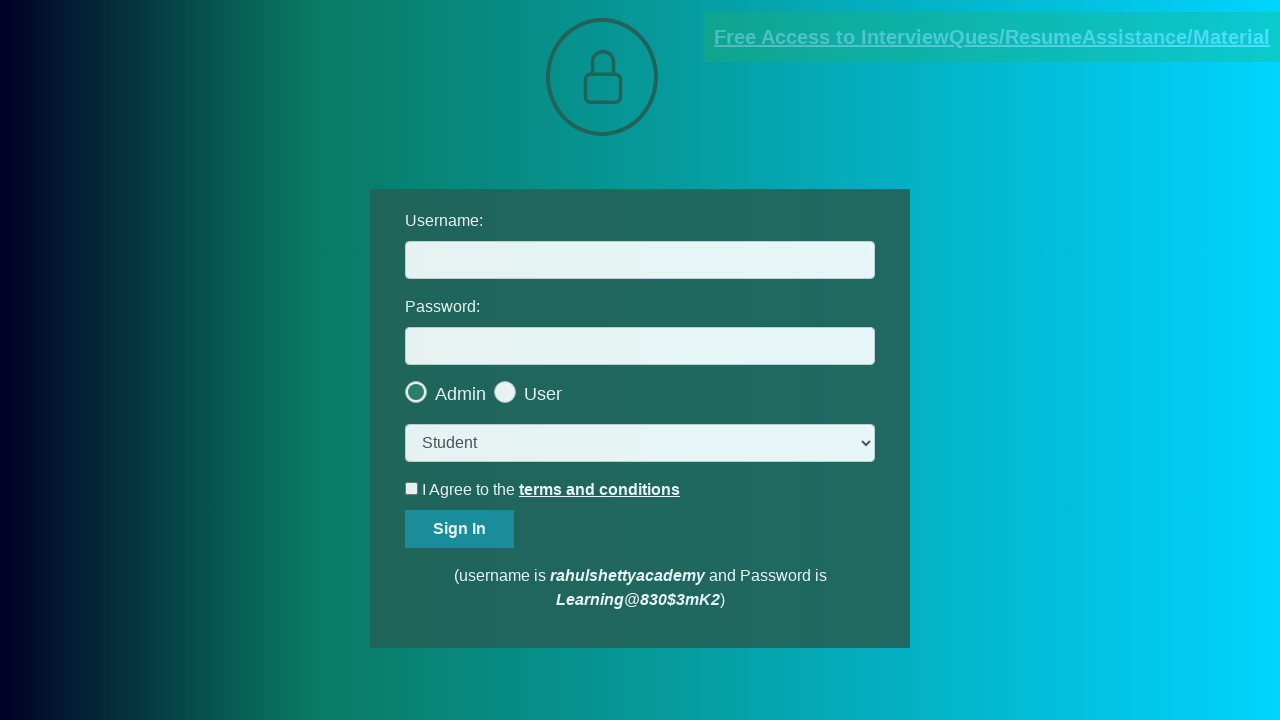

Located the blinking link with documents-request href
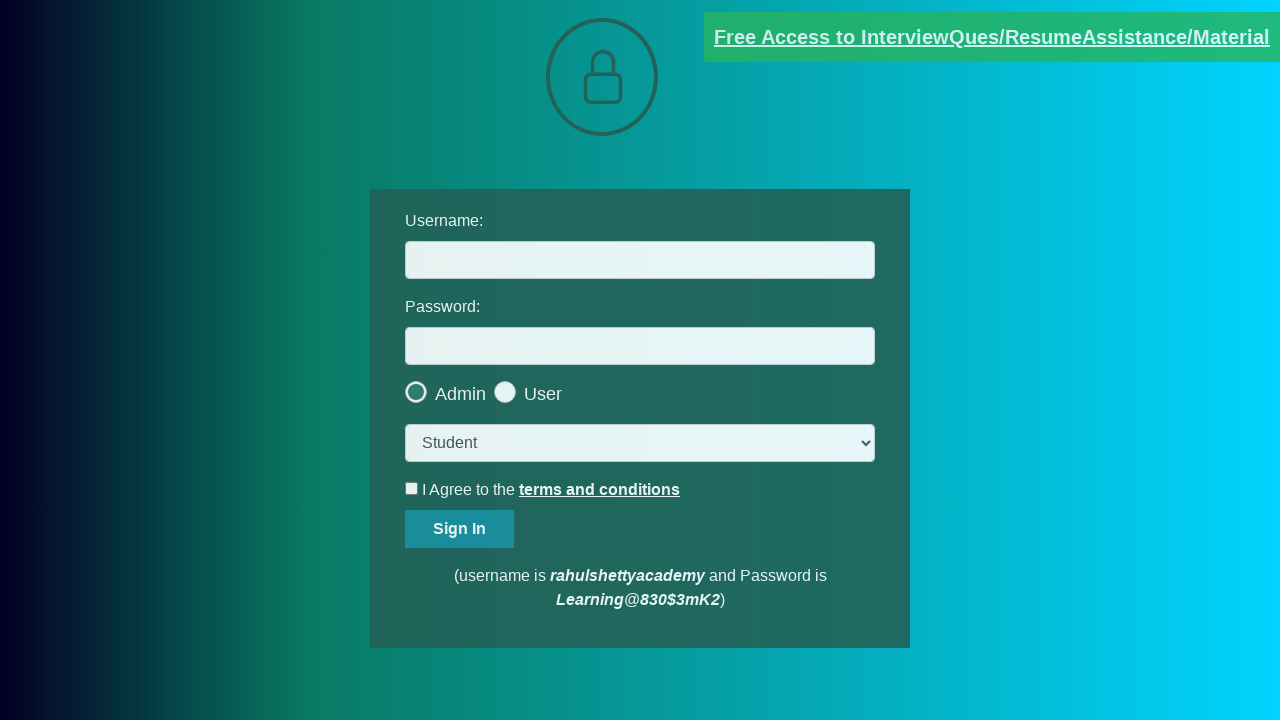

Verified the link has 'blinkingText' class attribute
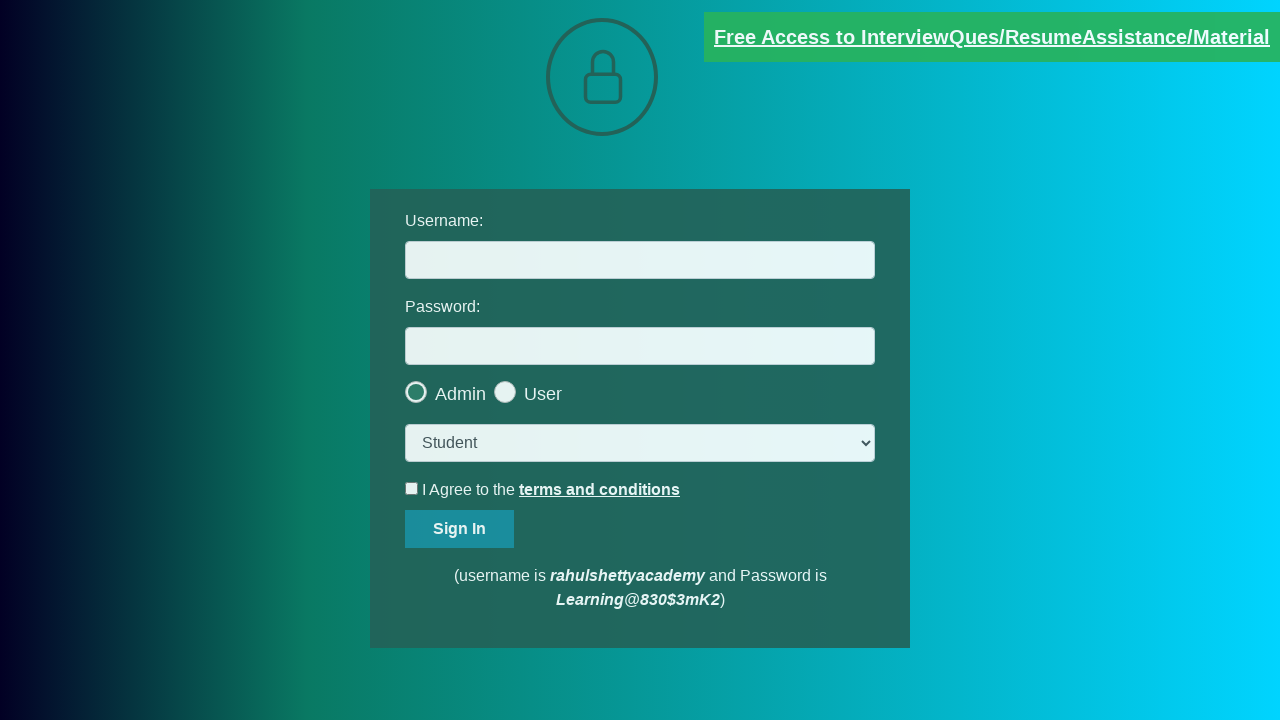

Clicked the blinking link to open child window at (992, 37) on [href*='documents-request']
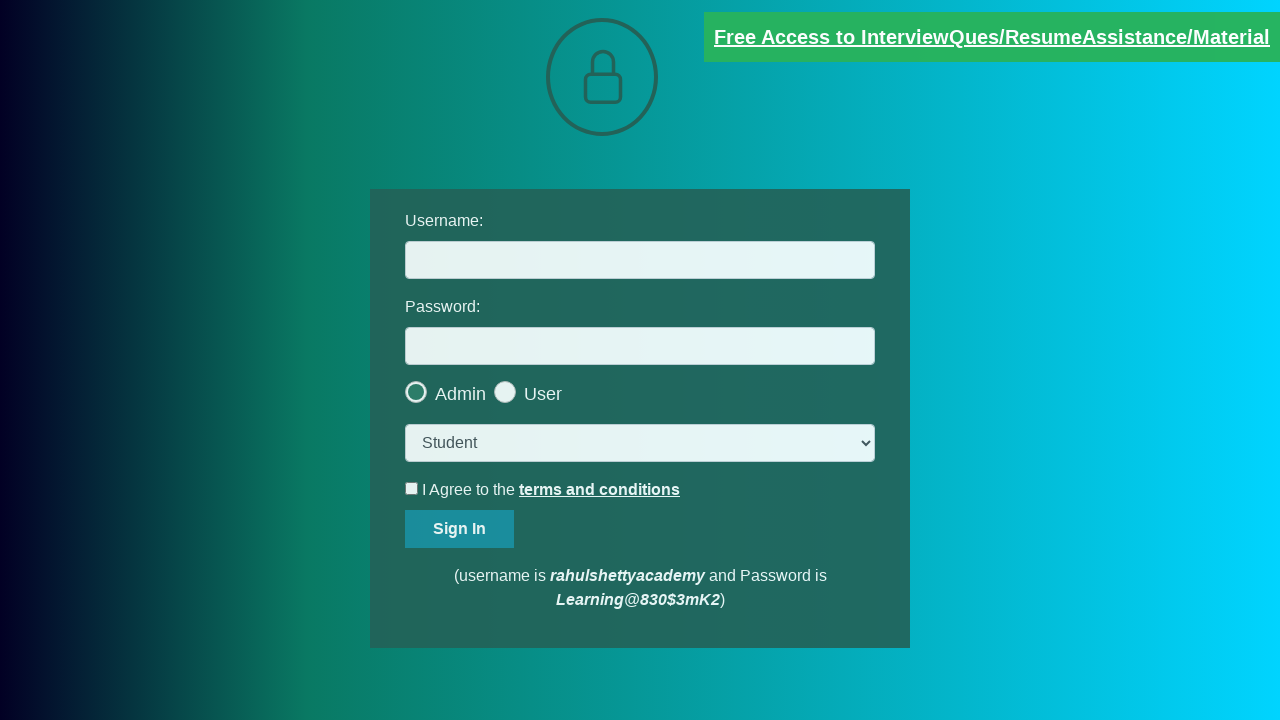

Child window opened and captured
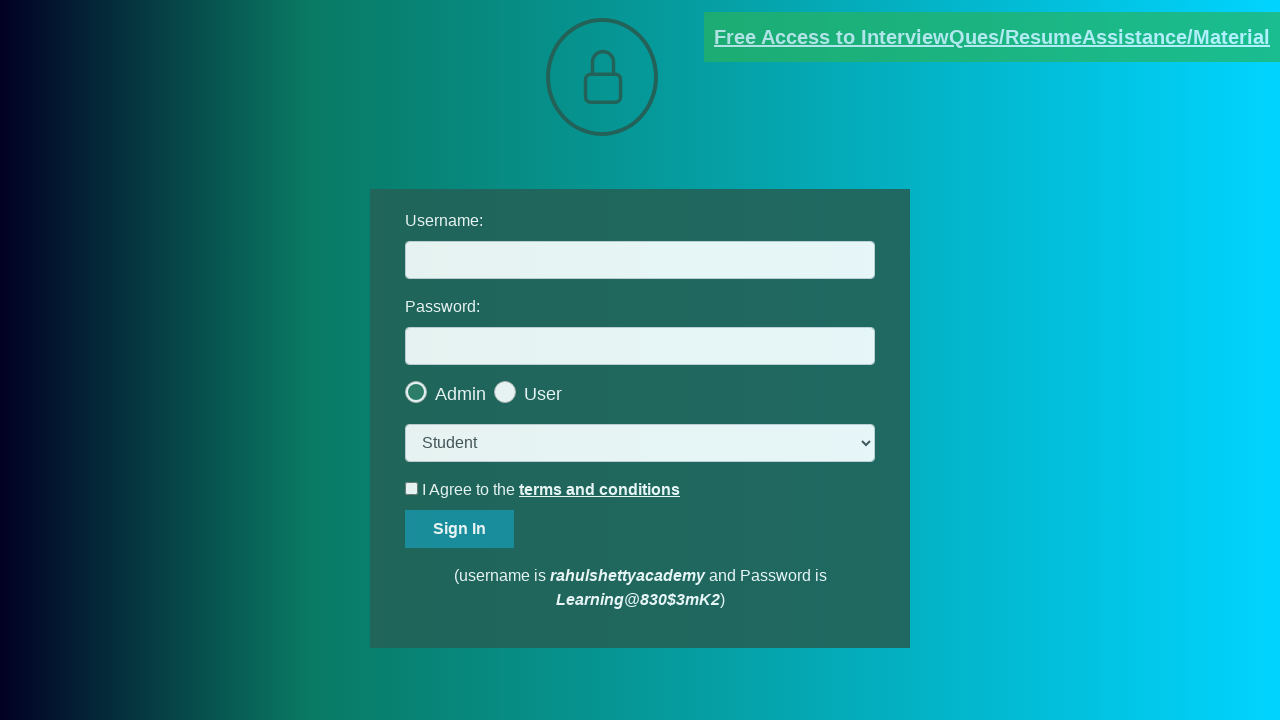

Child window page load completed
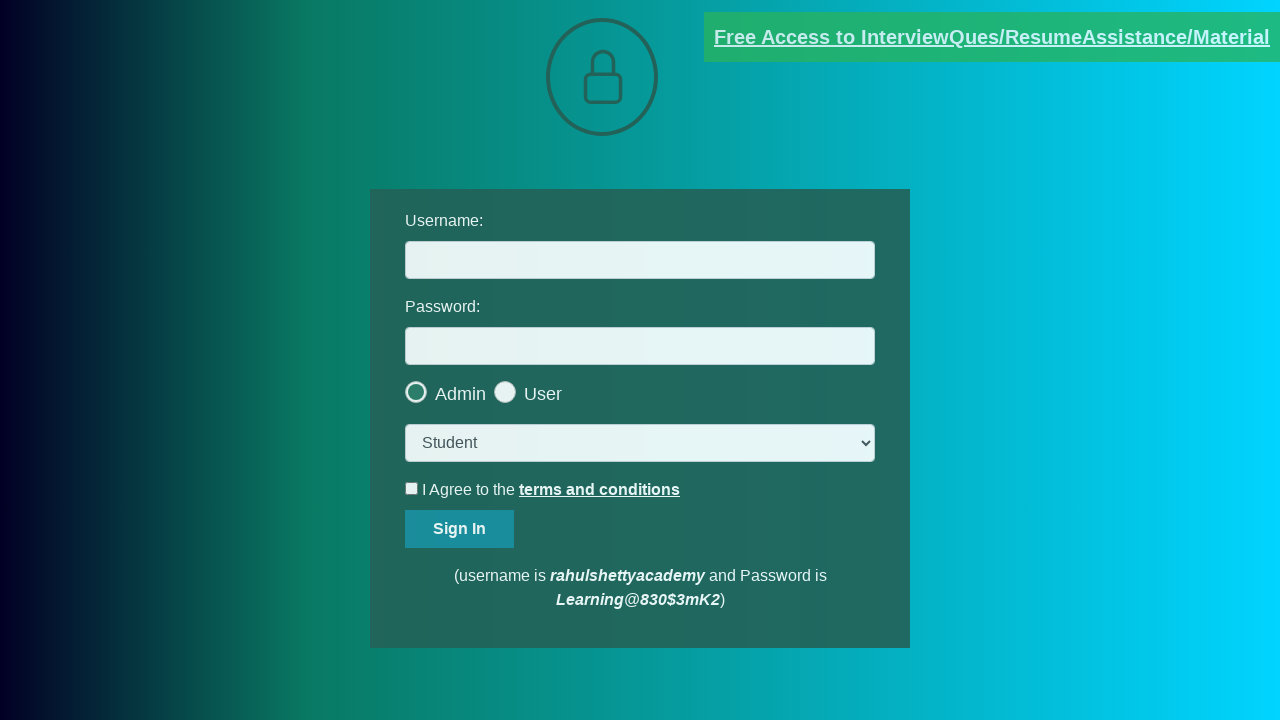

Extracted text content from red element in child window
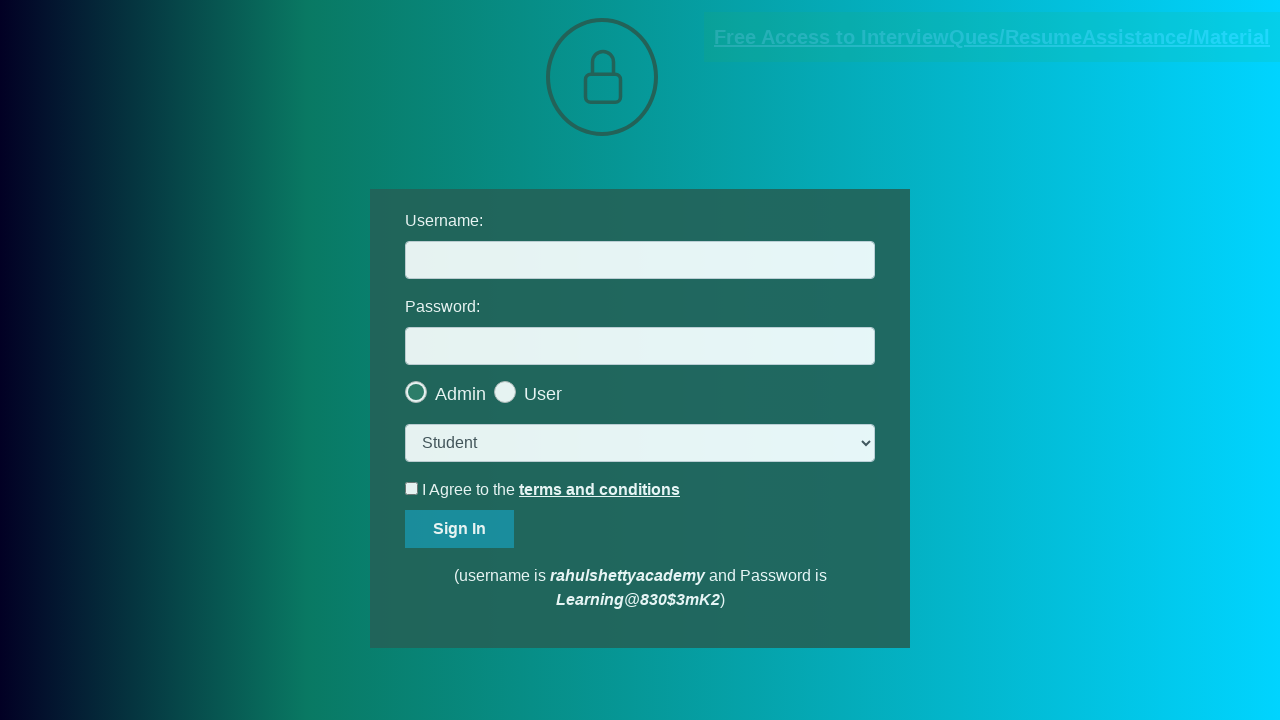

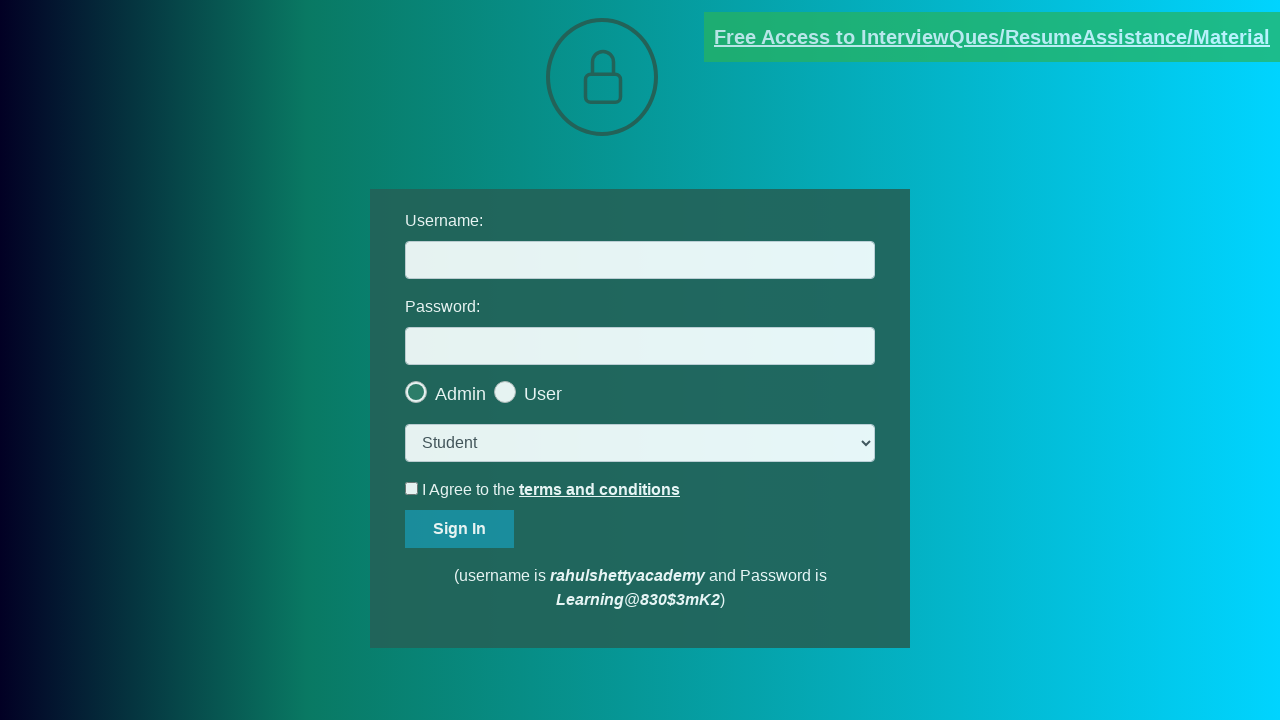